Tests alert handling functionality by creating and interacting with JavaScript alert and confirm dialogs on a calculator website

Starting URL: https://www.calculator.net/calorie-calculator.html

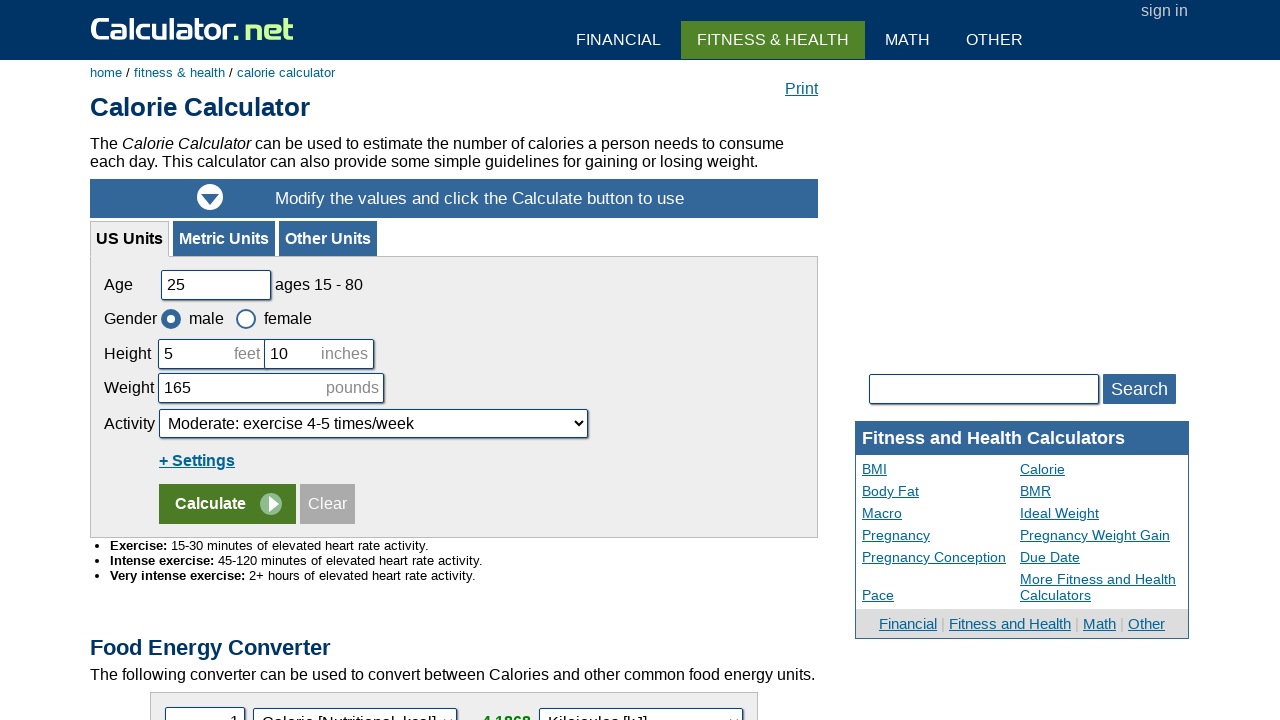

Created informational alert dialog via JavaScript
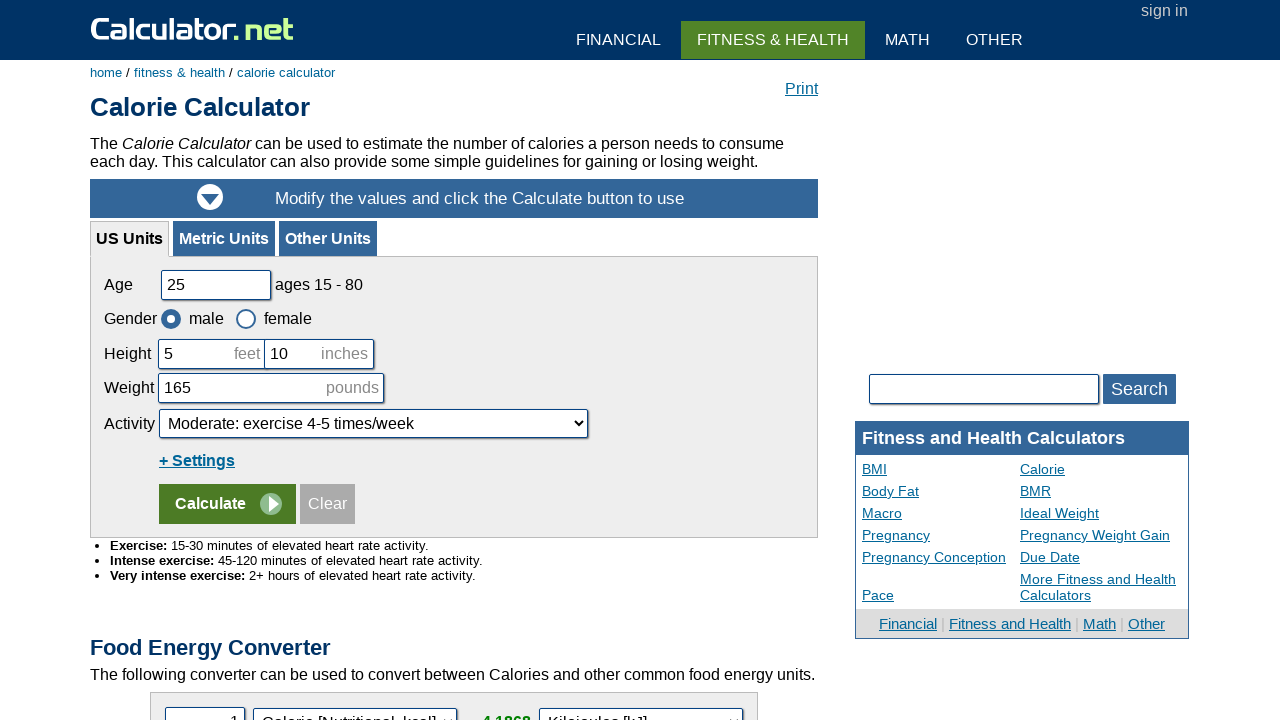

Set up dialog handler to accept alerts
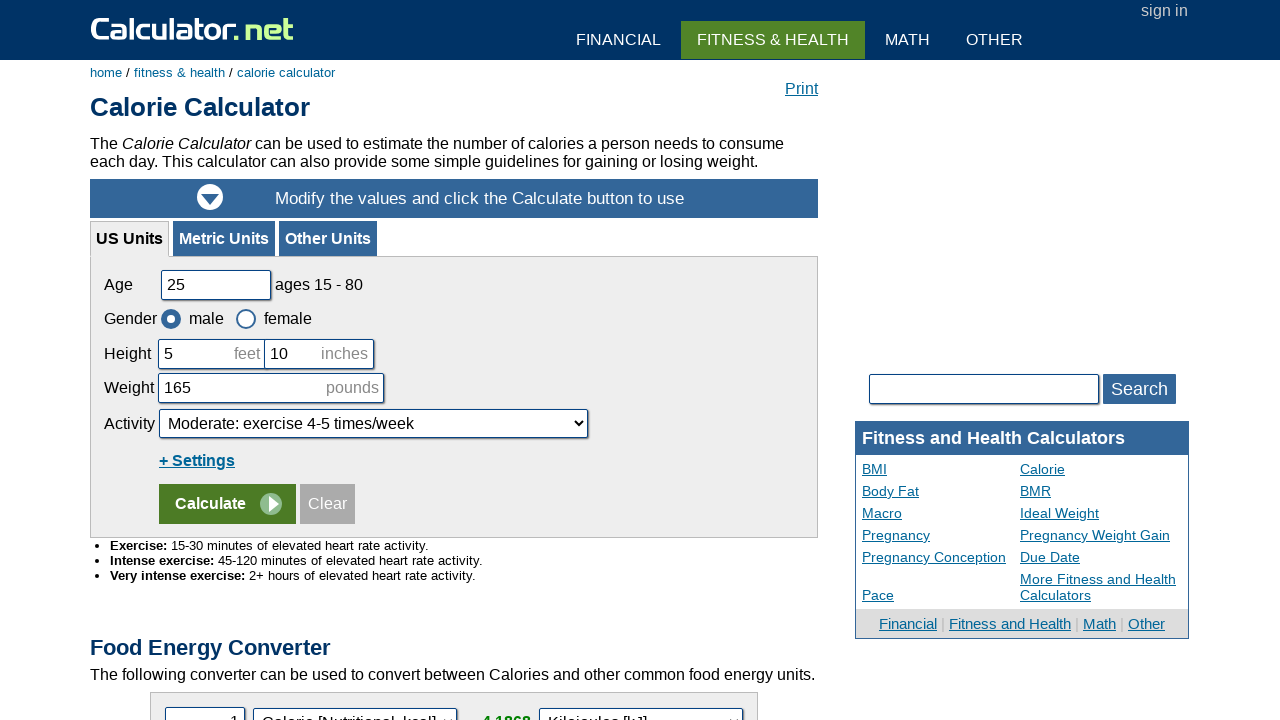

Waited 3 seconds after accepting alert
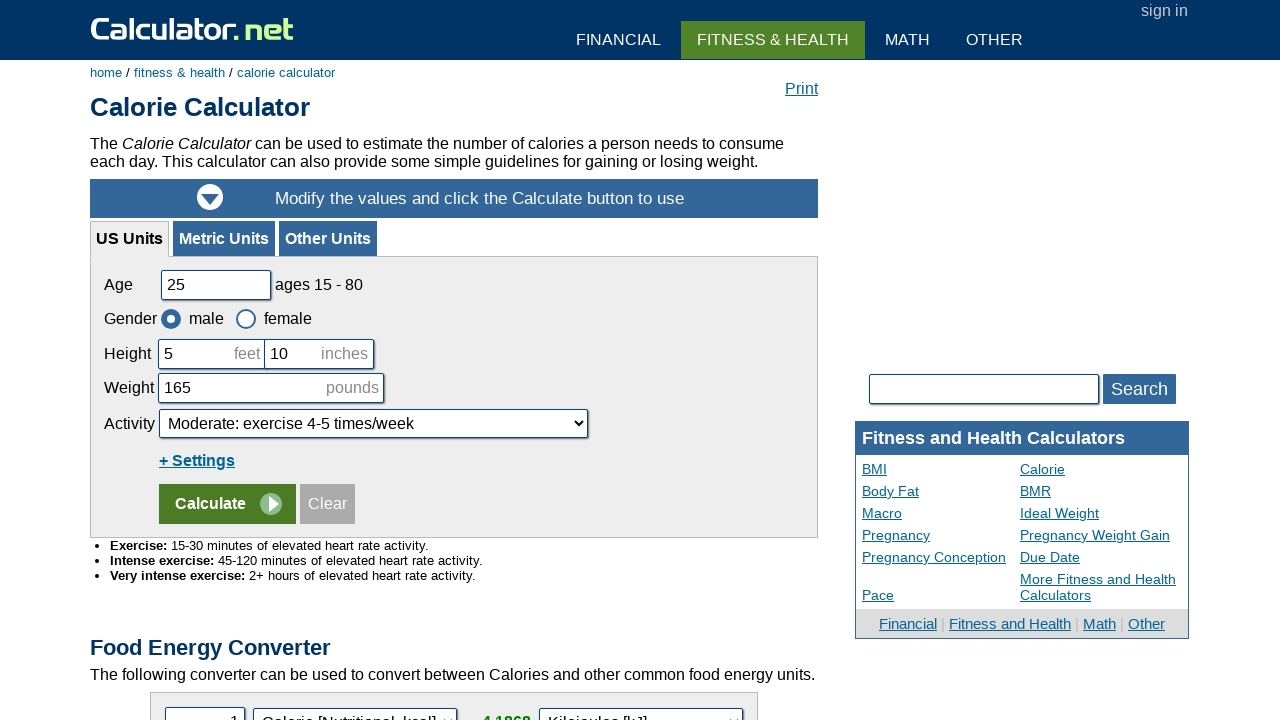

Created confirmation dialog via JavaScript
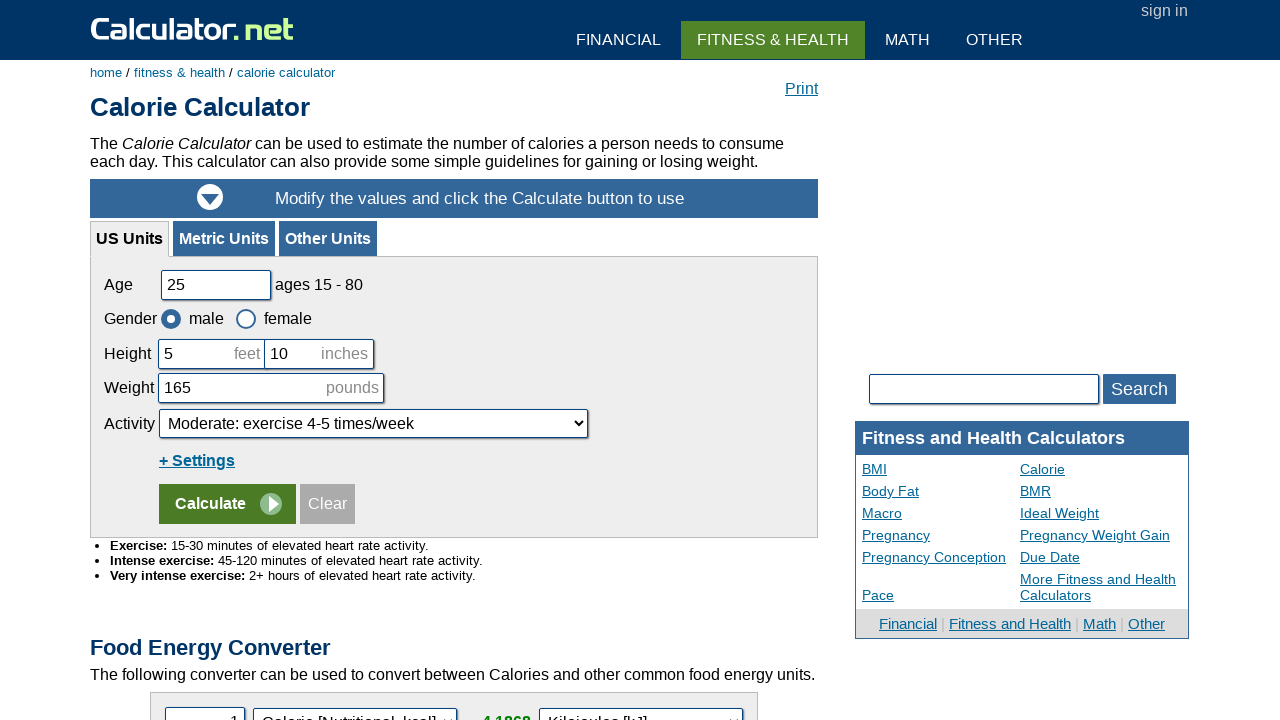

Set up dialog handler to dismiss confirmation dialogs
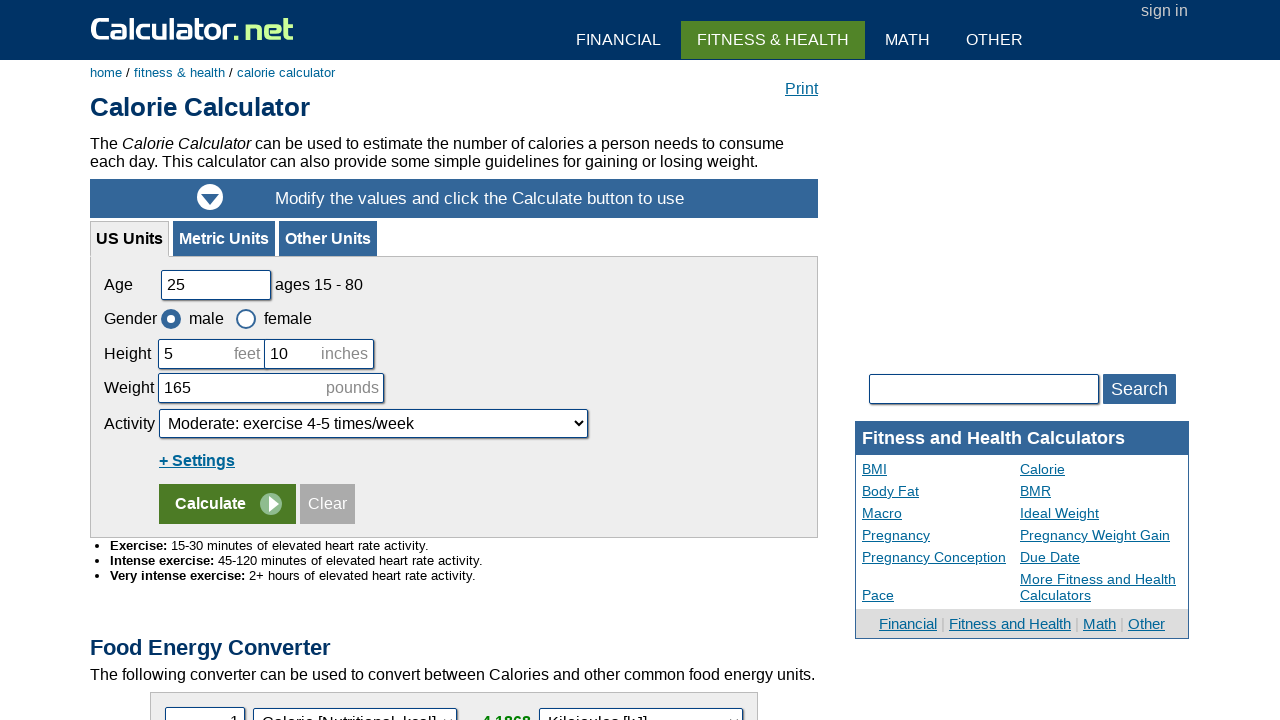

Waited 3 seconds after dismissing confirmation dialog
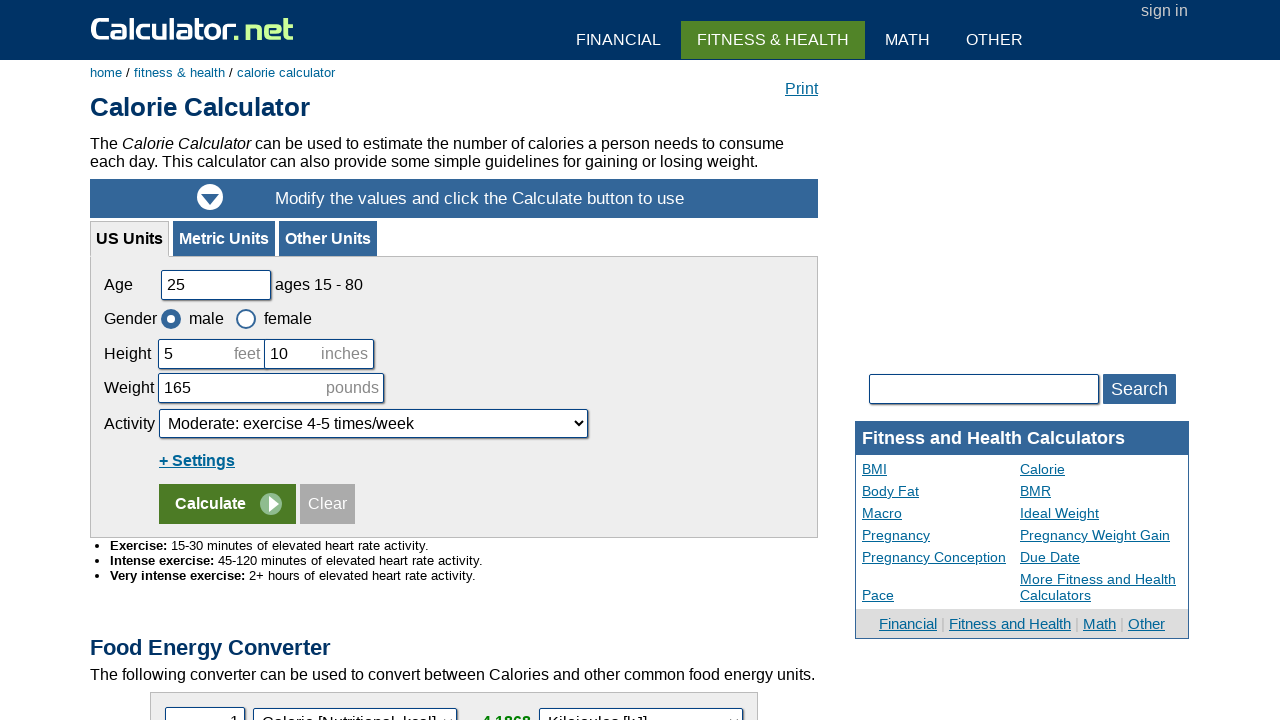

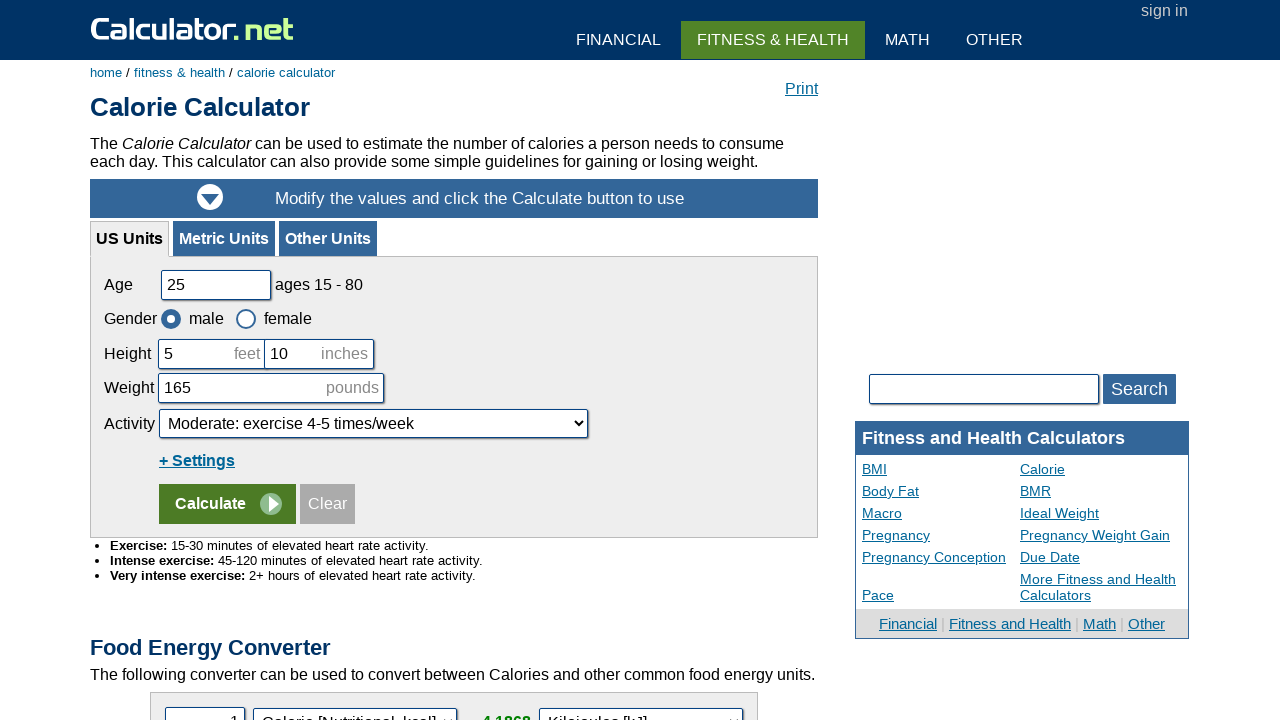